Tests a registration form by filling in required fields (first name, last name, and a third field), submitting the form, and verifying that a success message is displayed.

Starting URL: http://suninjuly.github.io/registration1.html

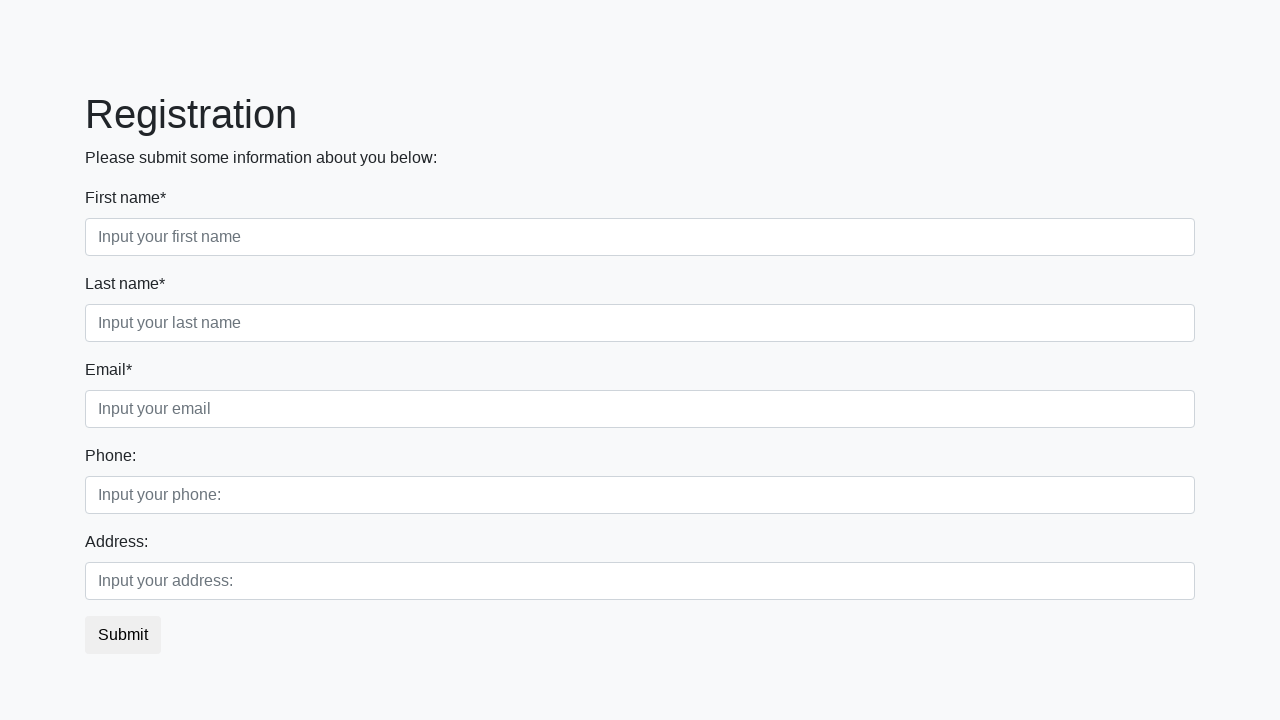

Filled first required field with first name 'Andrei' on input[required]
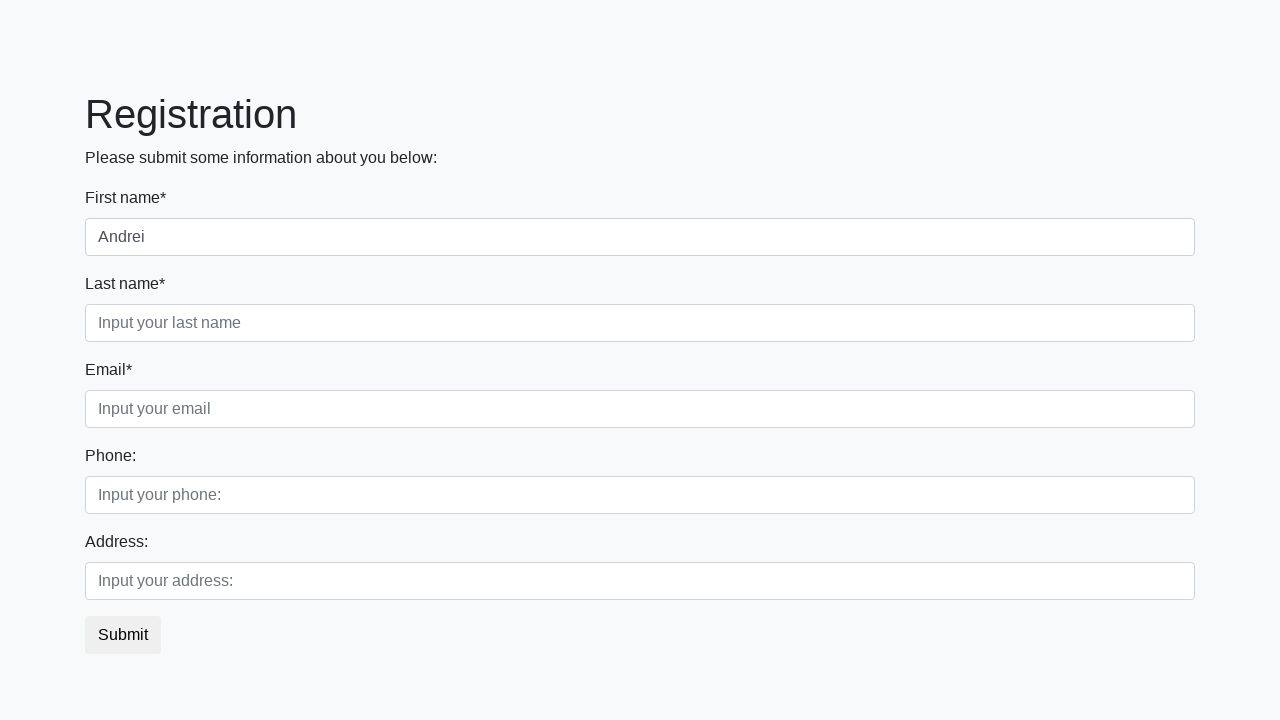

Filled second required field with last name 'Sav' on input.form-control.second[required]
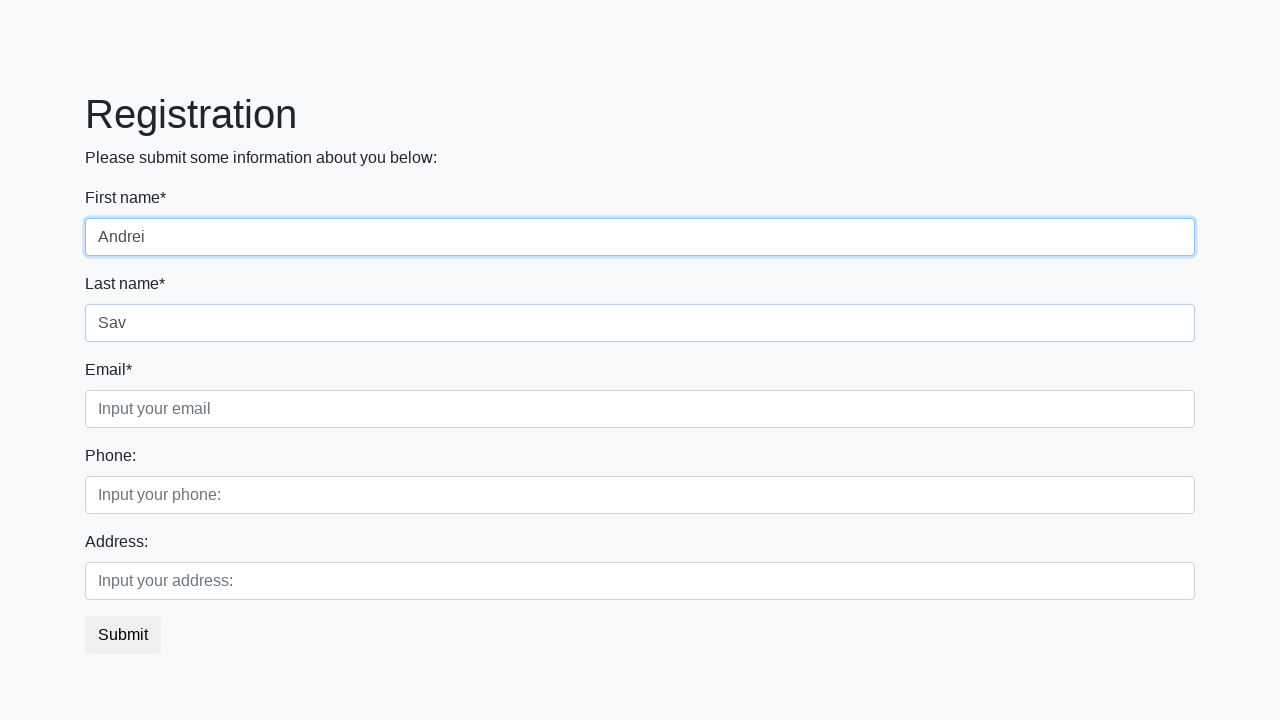

Filled third required field with 'sad' on input.form-control.third[required]
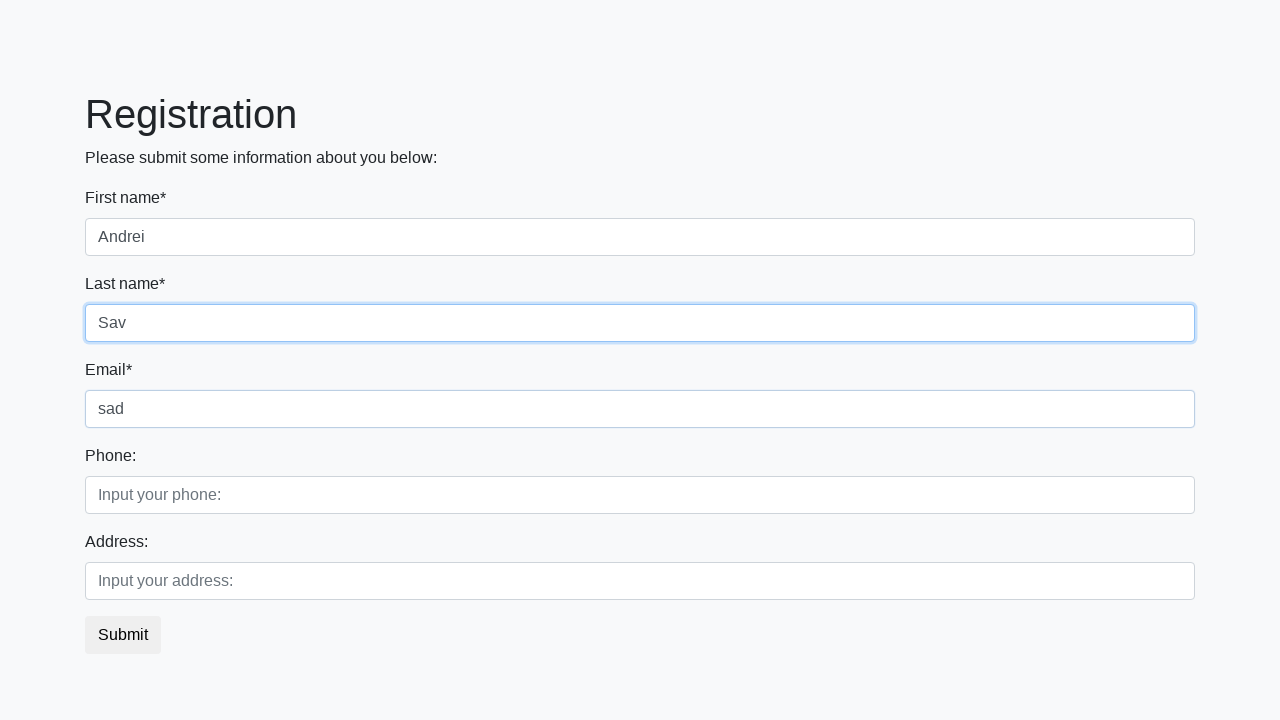

Clicked the submit button at (123, 635) on button.btn
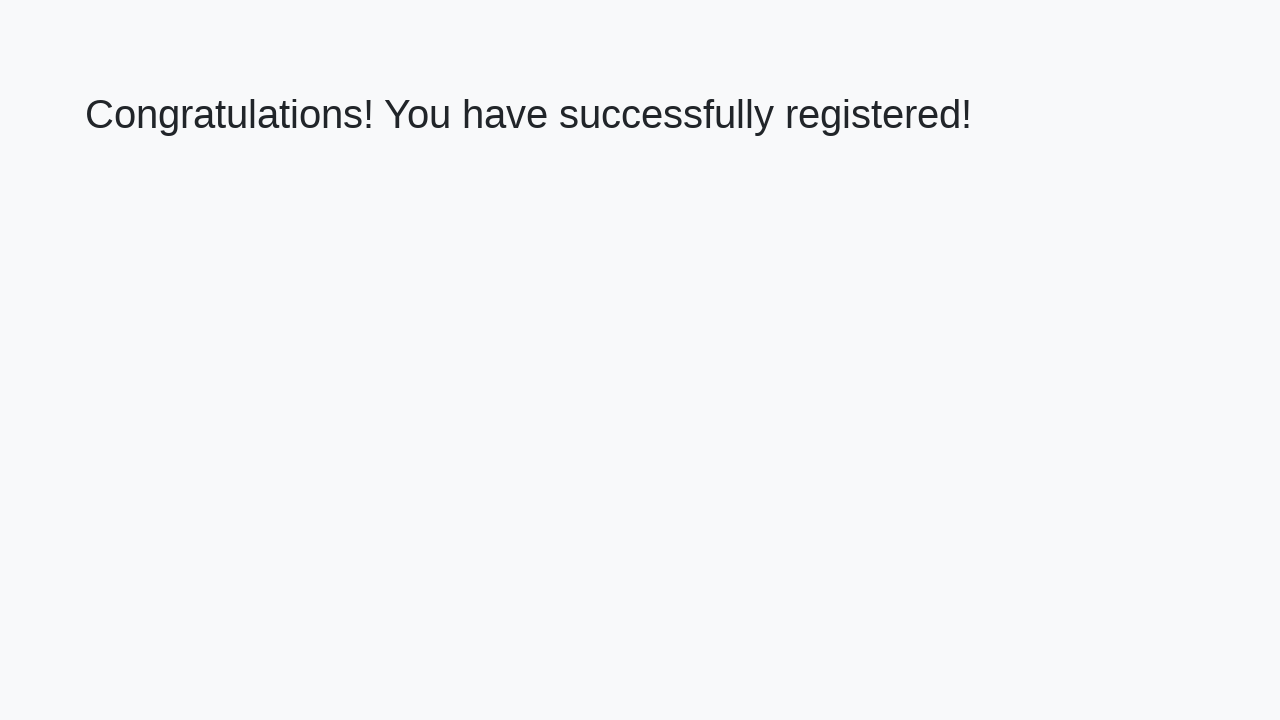

Success message appeared (h1 element loaded)
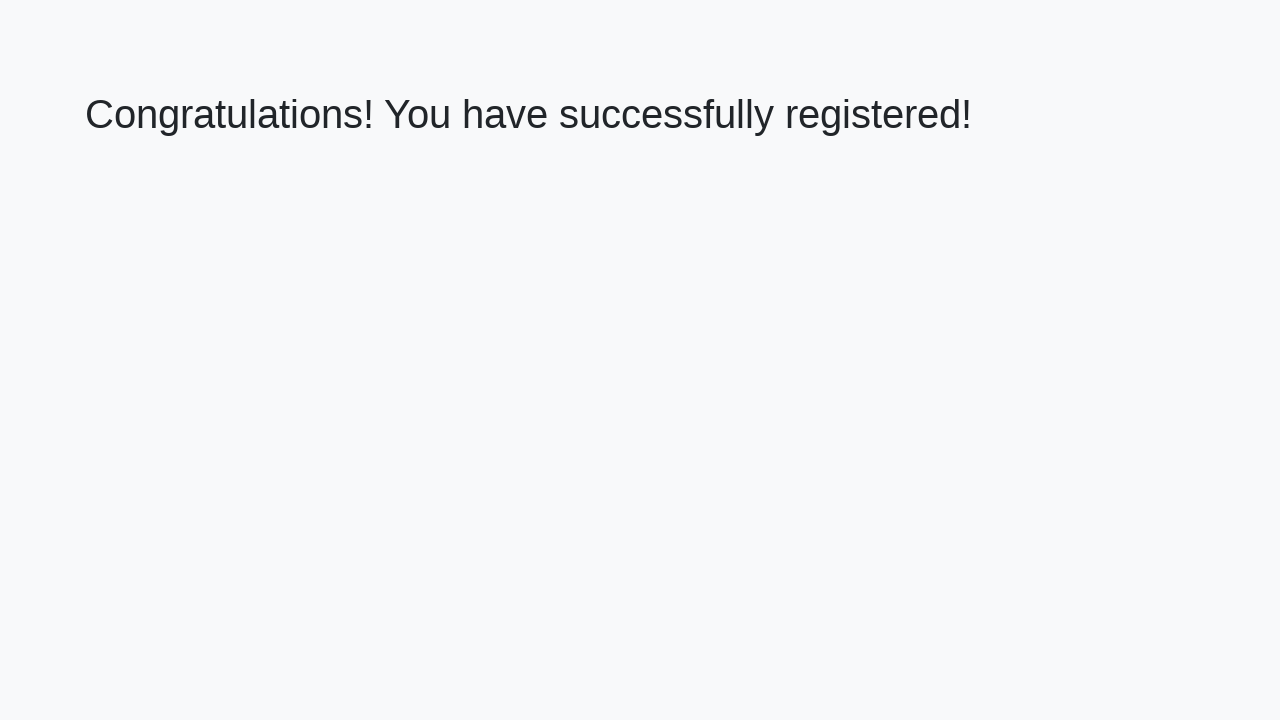

Retrieved success message text: 'Congratulations! You have successfully registered!'
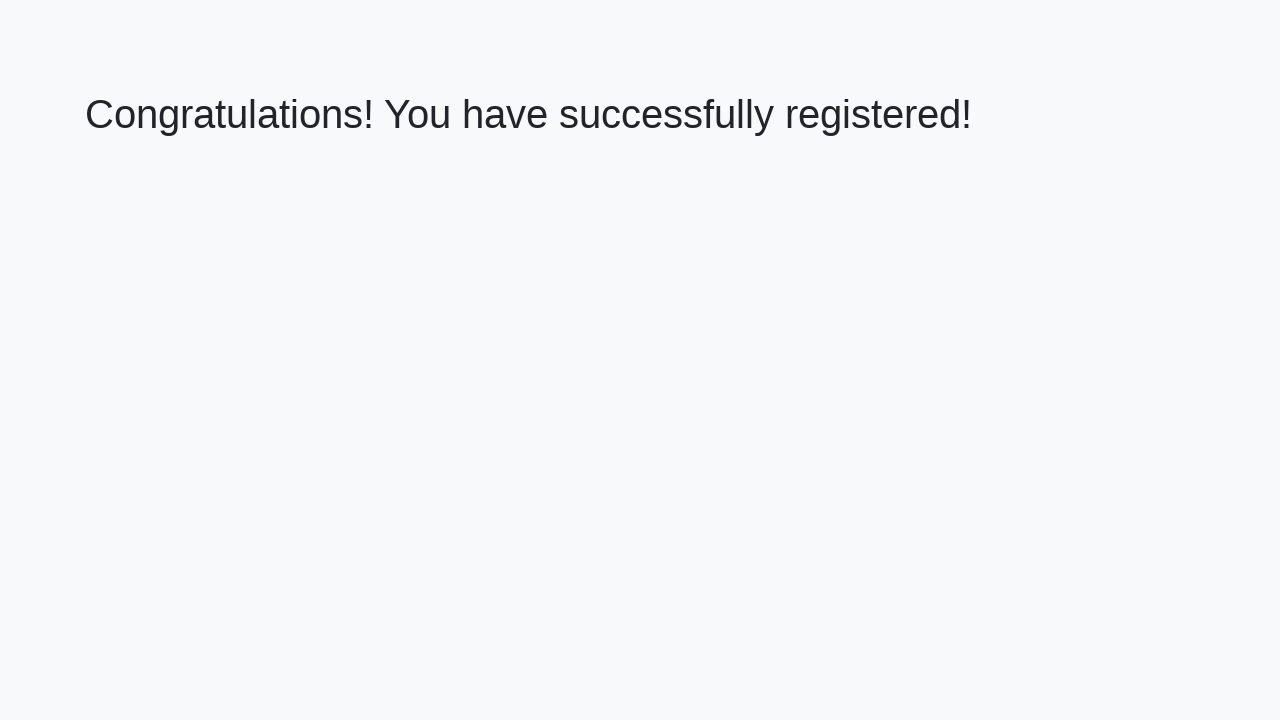

Verified success message matches expected text
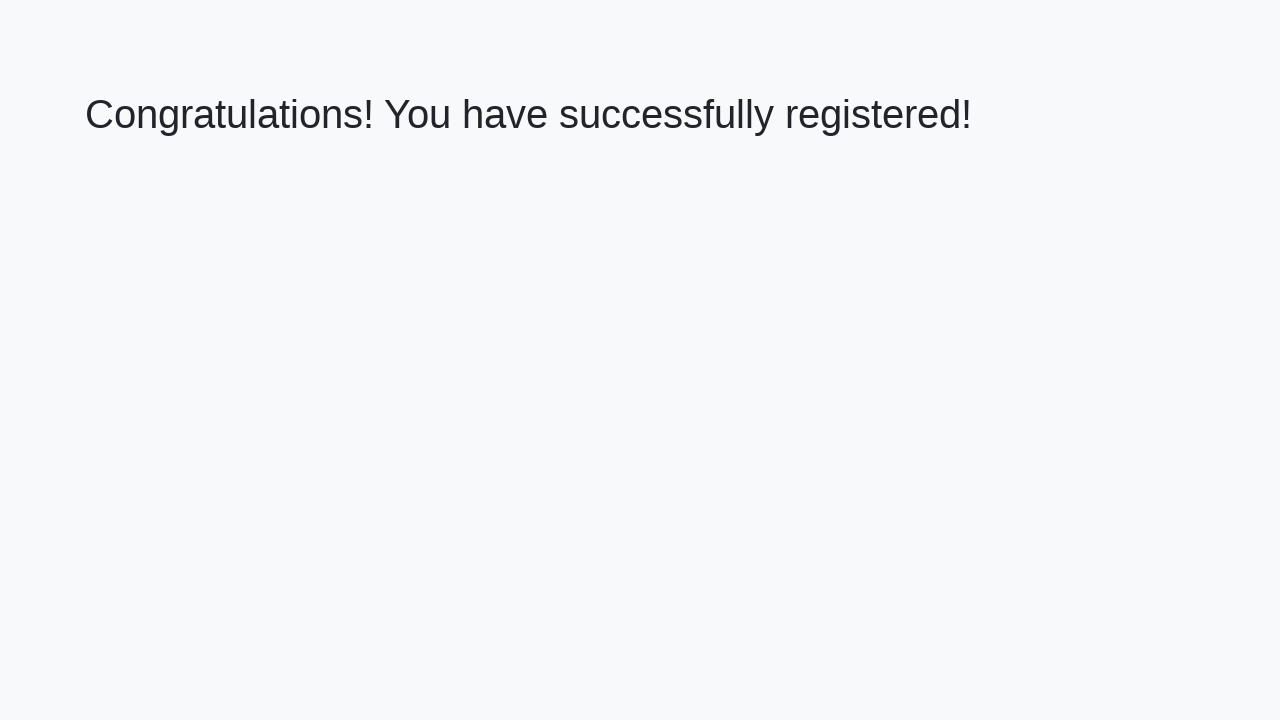

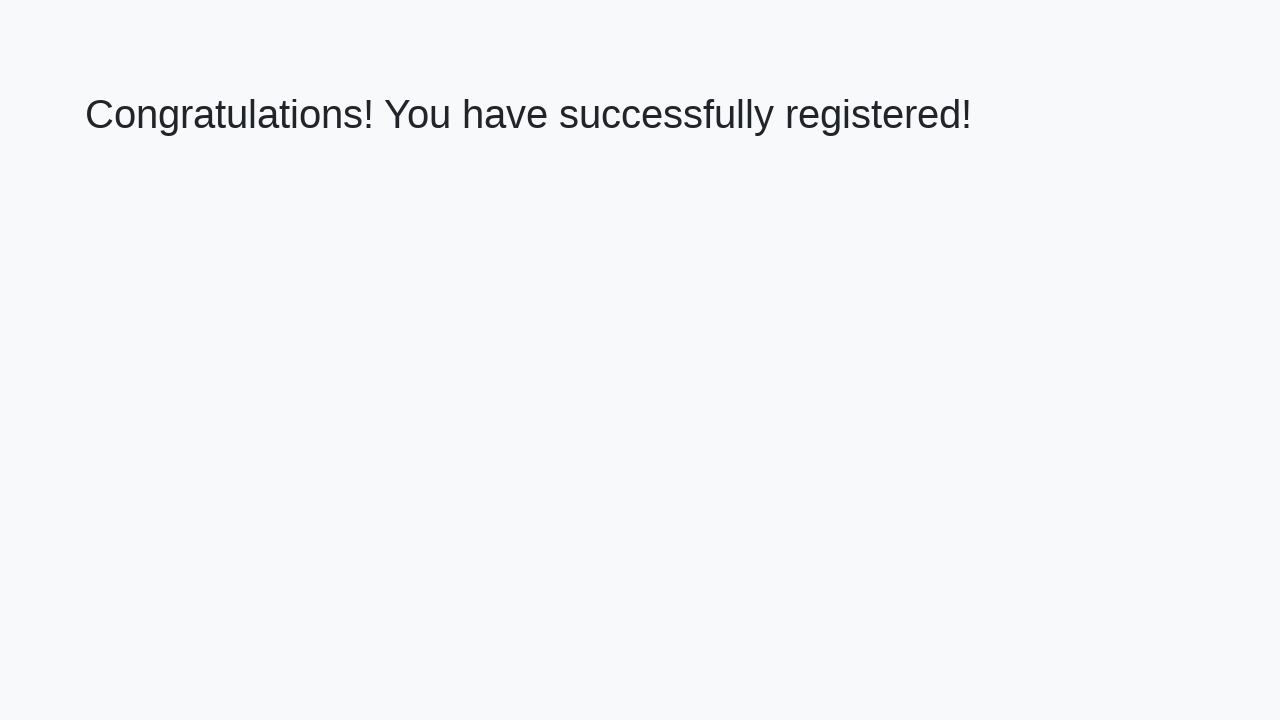